Tests dropdown functionality by selecting an option from a state dropdown menu and verifying the selection

Starting URL: https://testcenter.techproeducation.com/index.php?page=dropdown

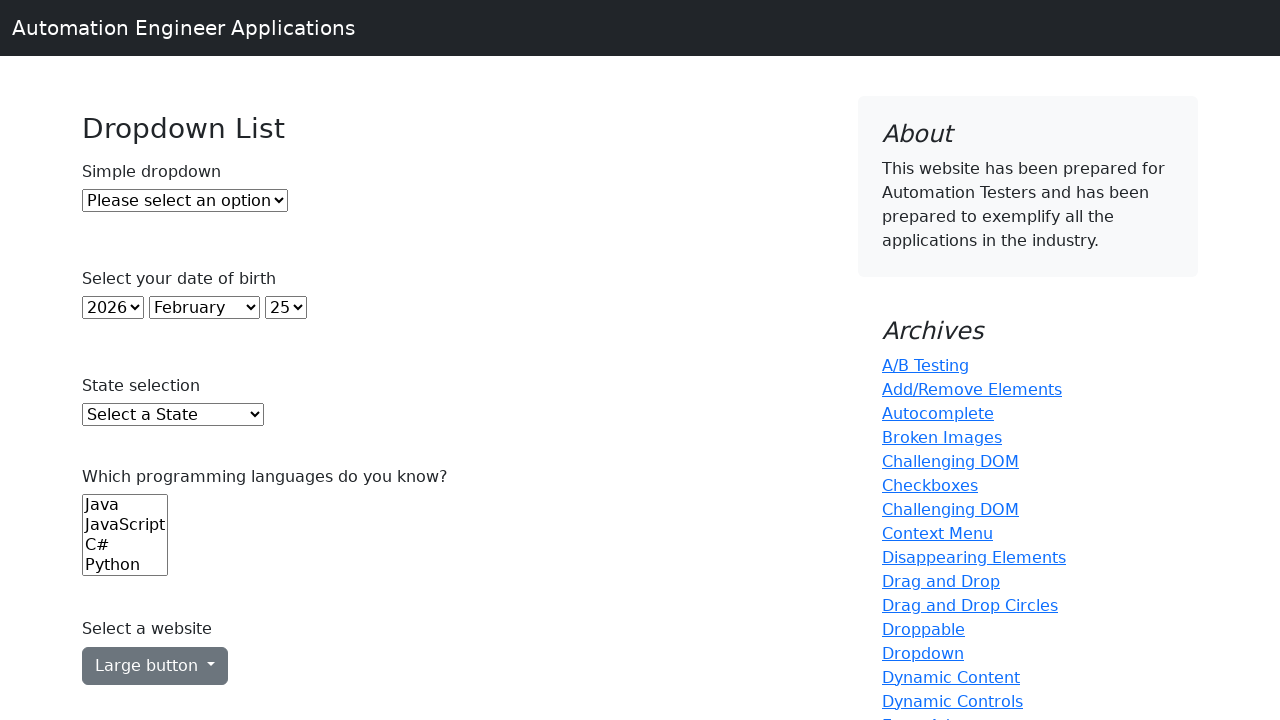

Navigated to dropdown test page
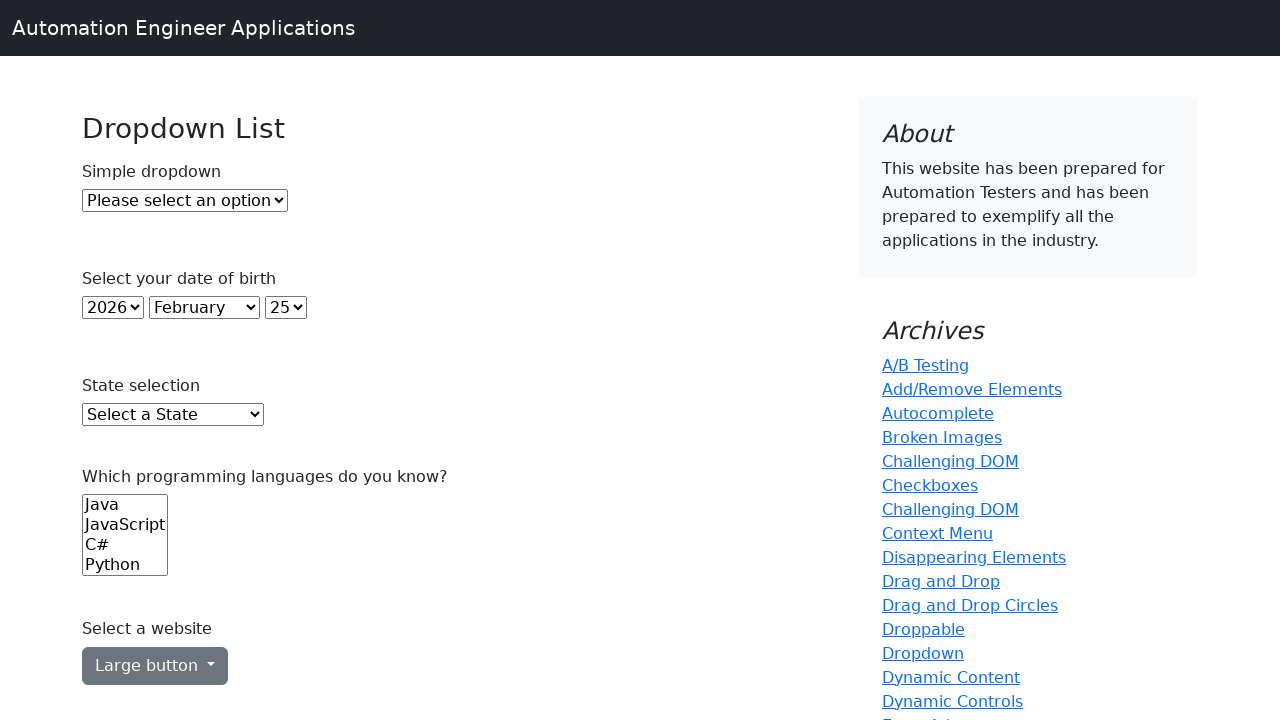

Located state dropdown element
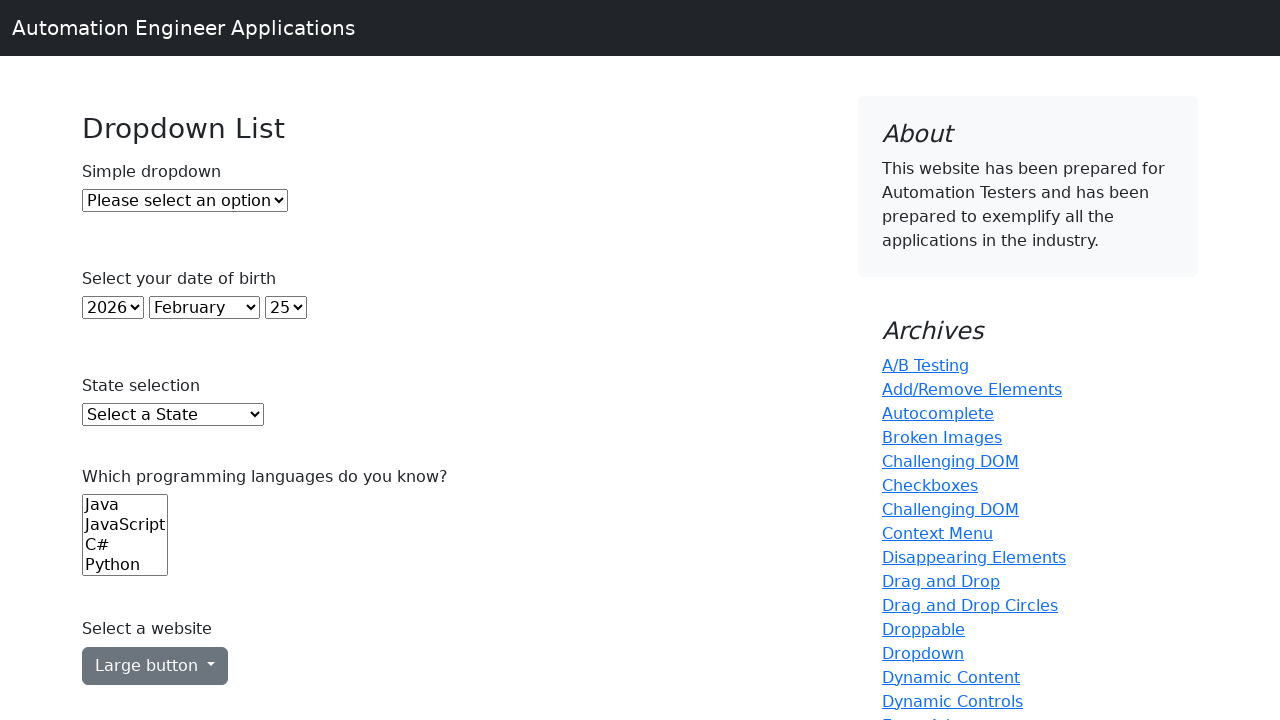

Selected 'Arizona' (AZ) from state dropdown on select#state
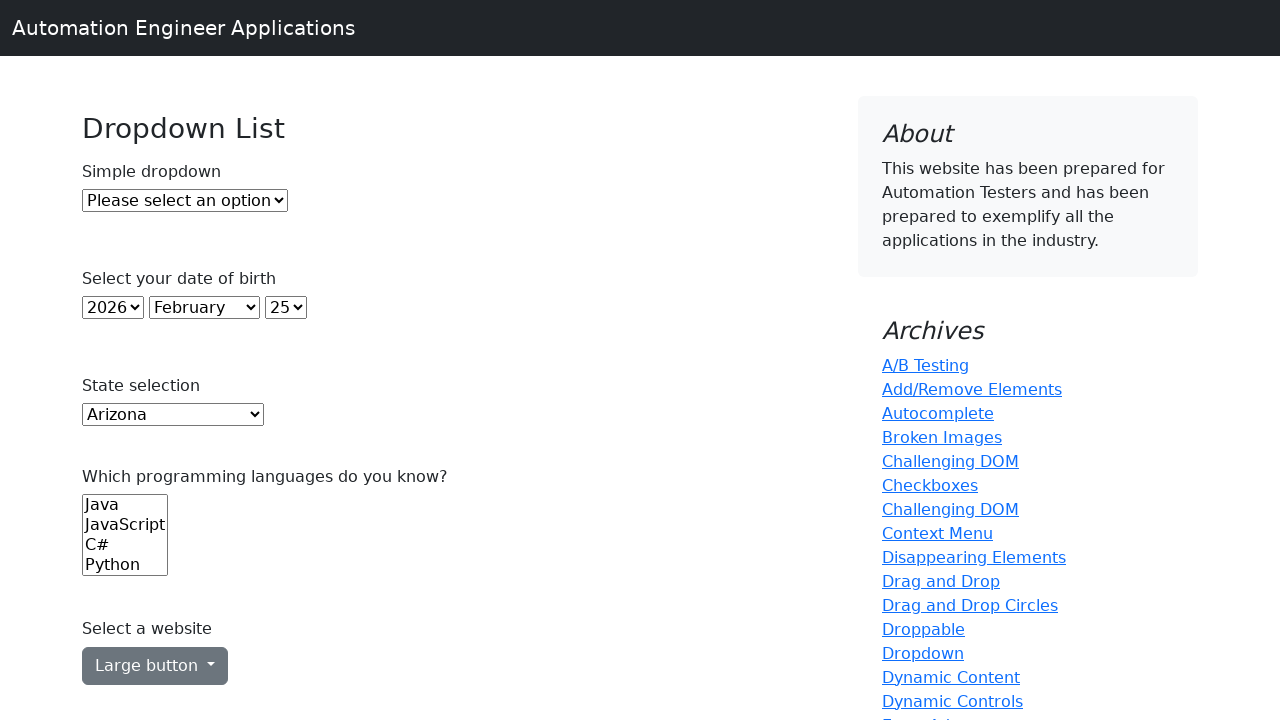

Located the checked option in dropdown
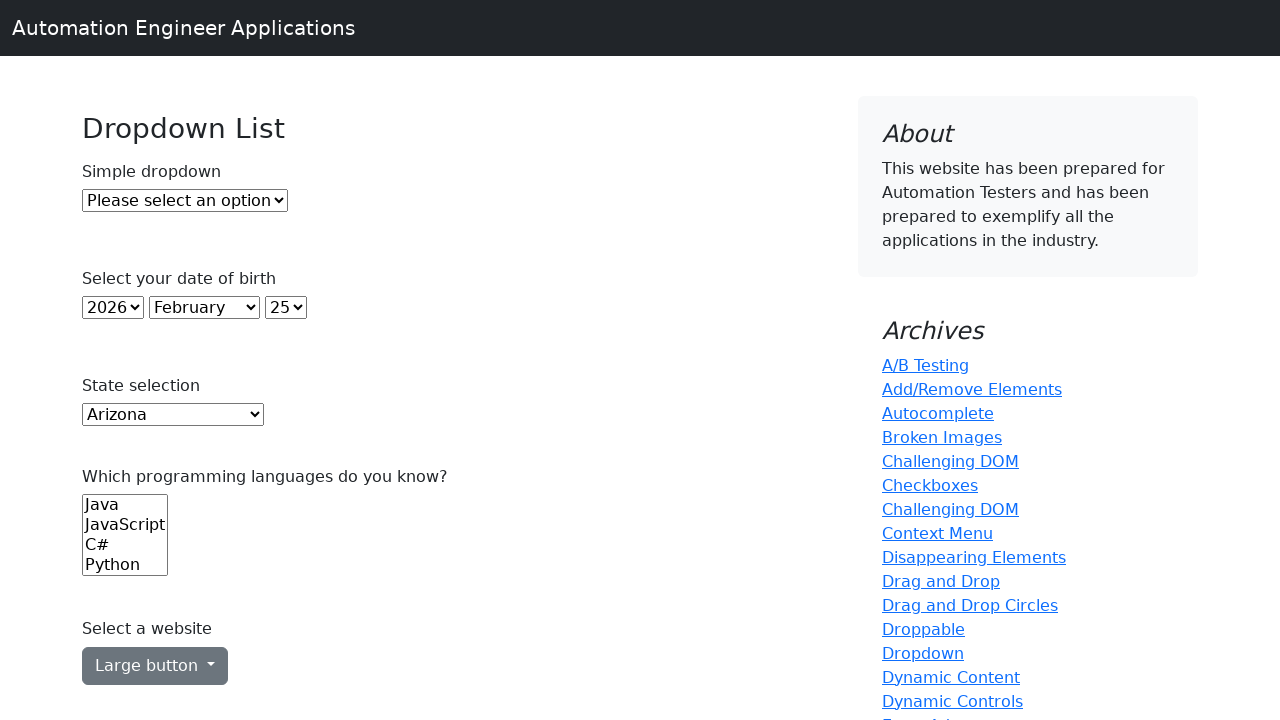

Verified that 'Arizona' is selected in dropdown
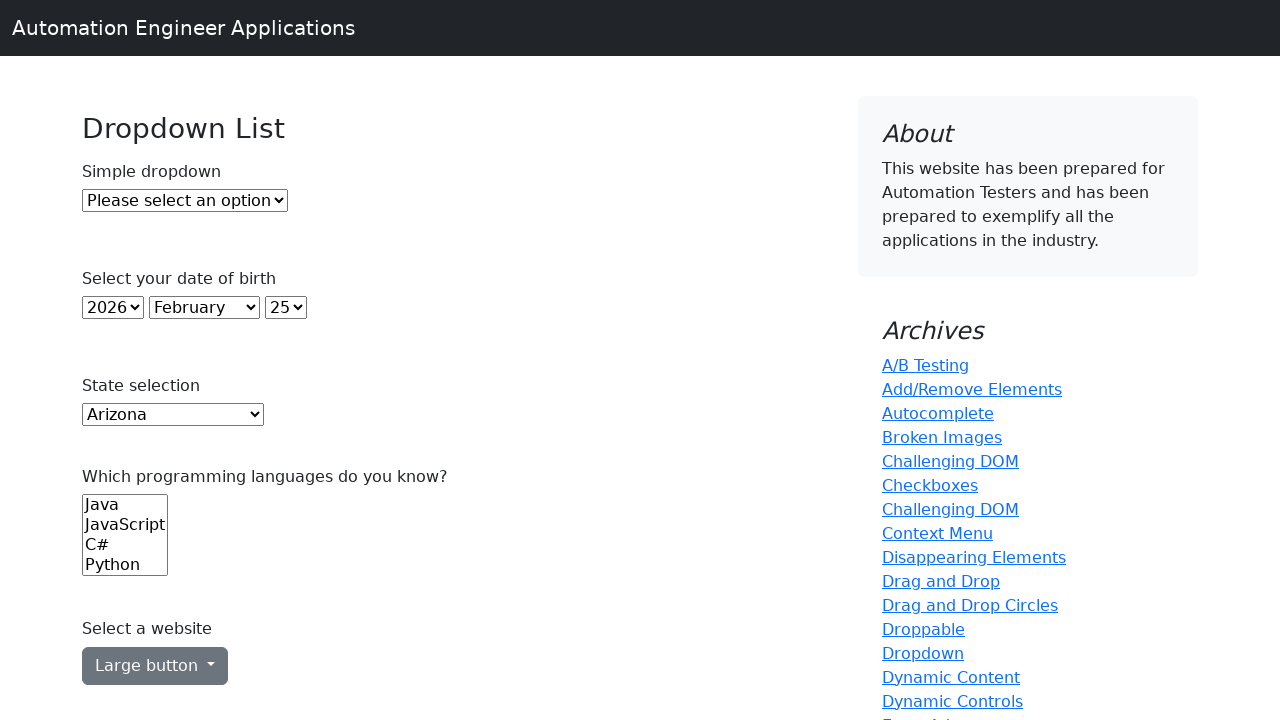

Retrieved all options from state dropdown
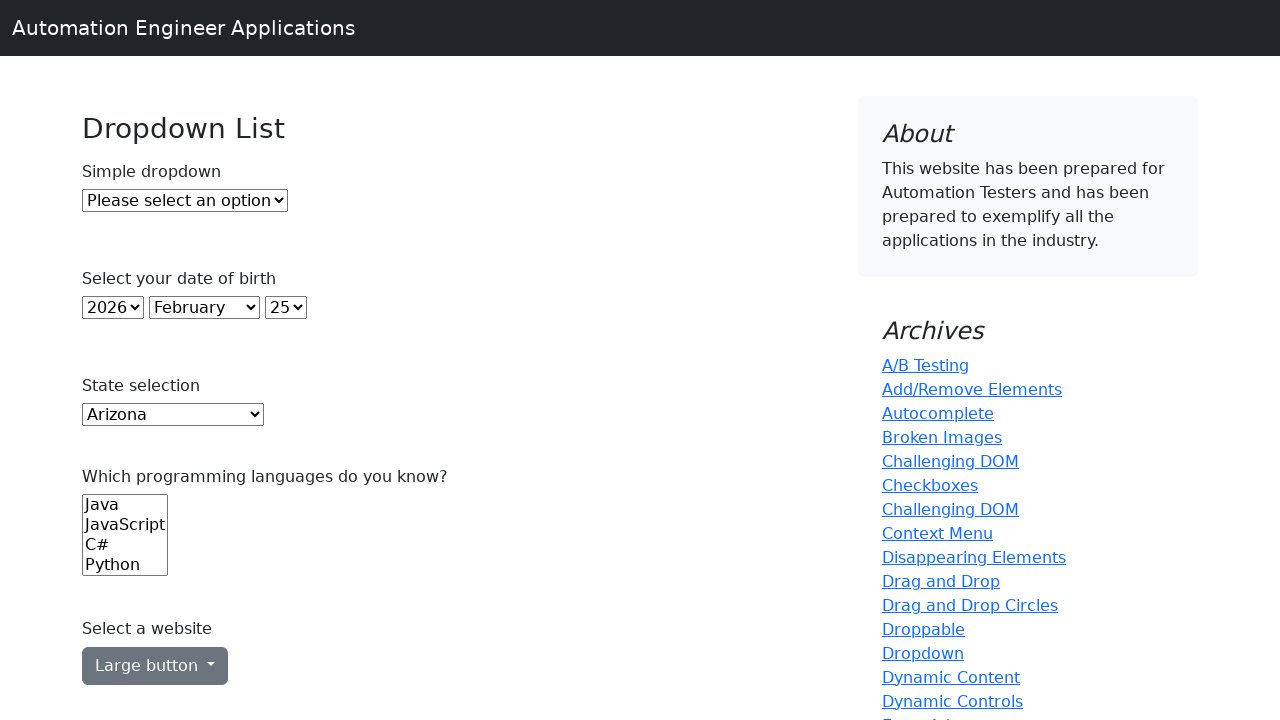

Printed all dropdown options to console
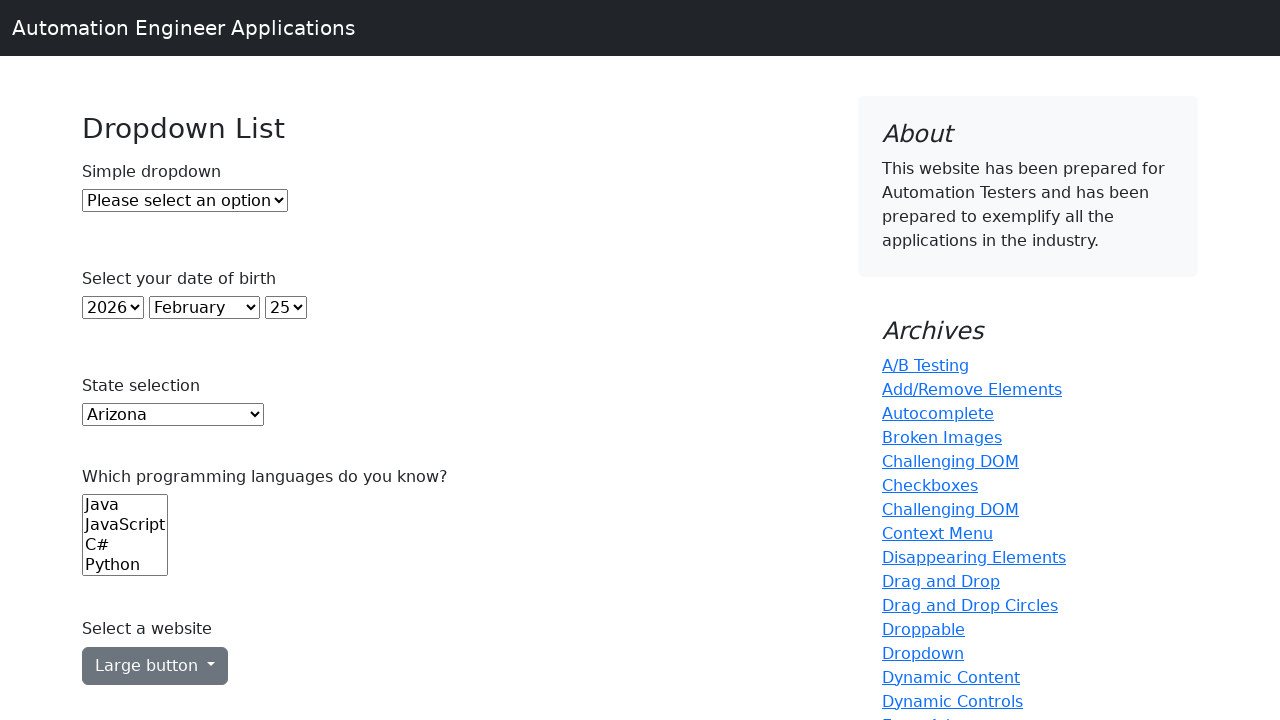

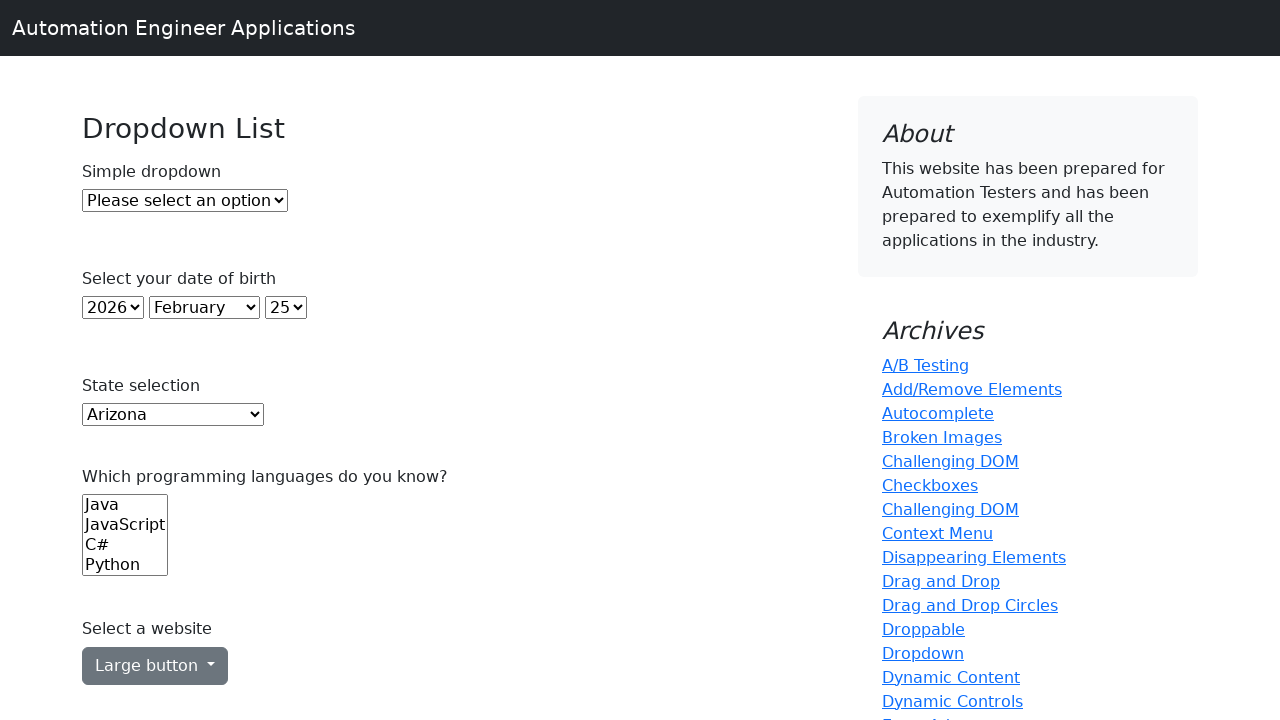